Tests JavaScript confirm dialog by clicking the Confirm button using JavaScript execution and accepting the confirm dialog

Starting URL: https://the-internet.herokuapp.com/javascript_alerts

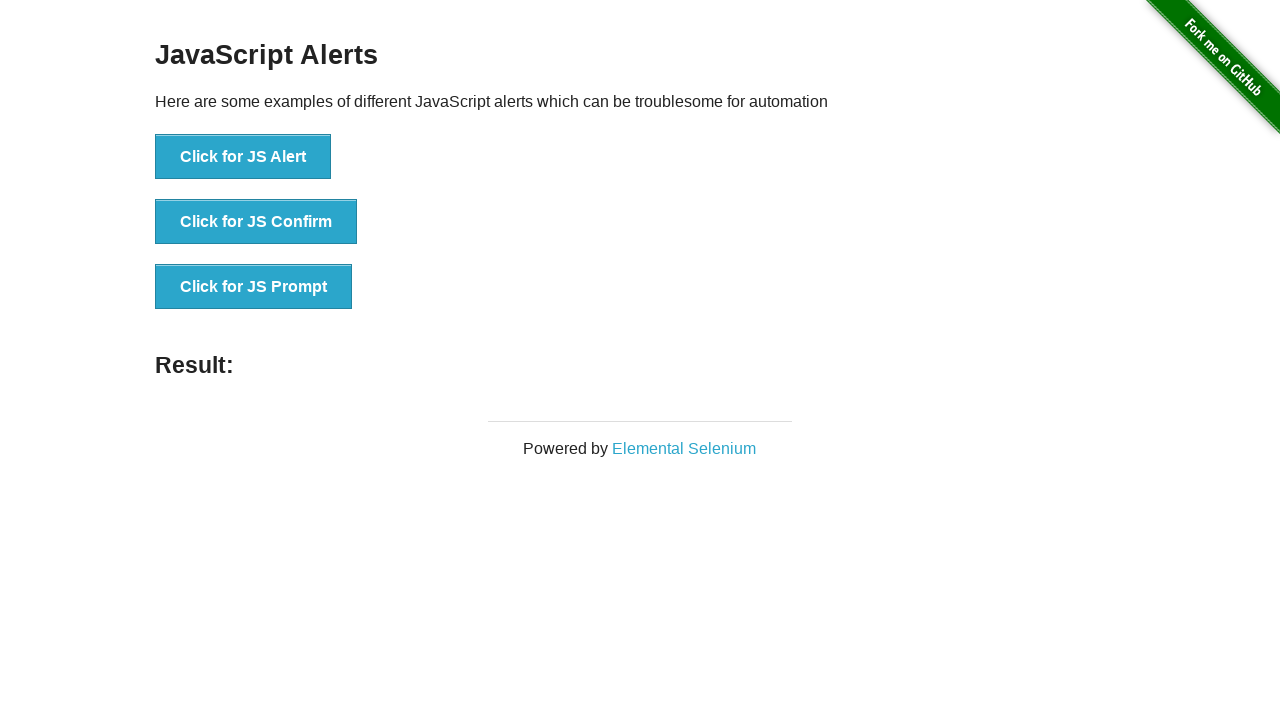

Set up dialog handler to accept confirm dialogs
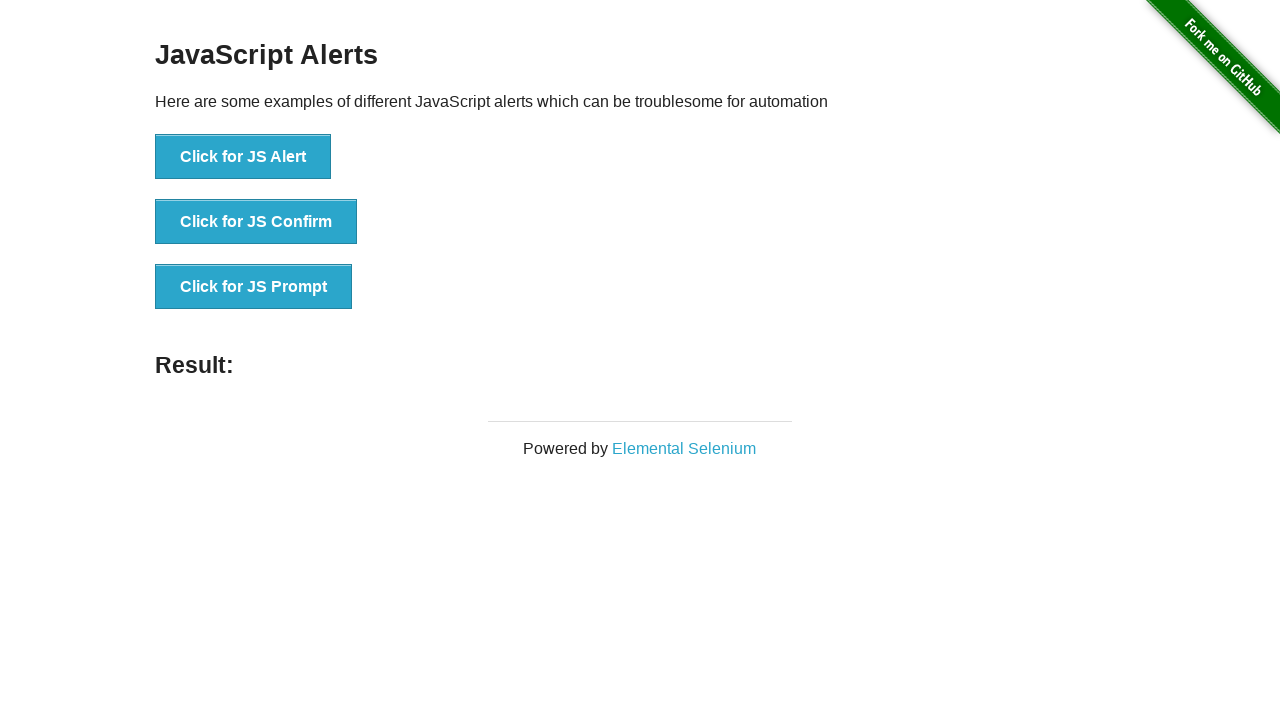

Clicked Confirm button using JavaScript execution
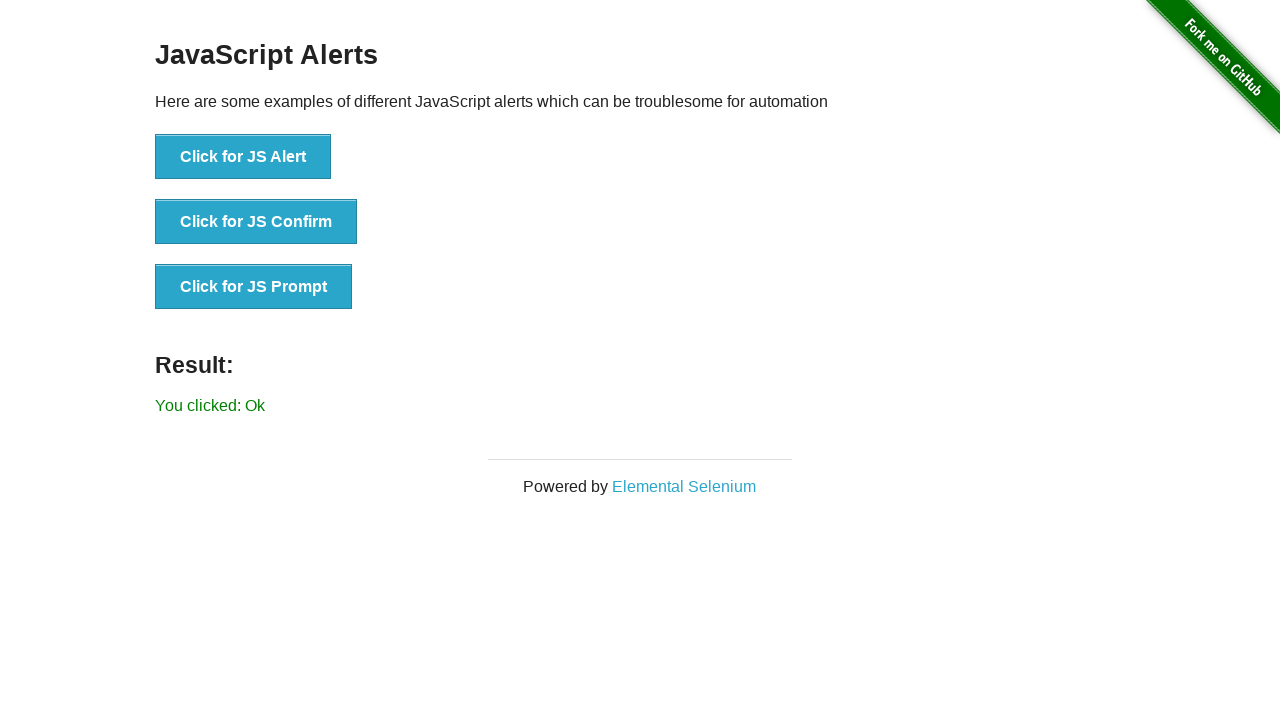

Confirmed dialog was accepted and result element loaded
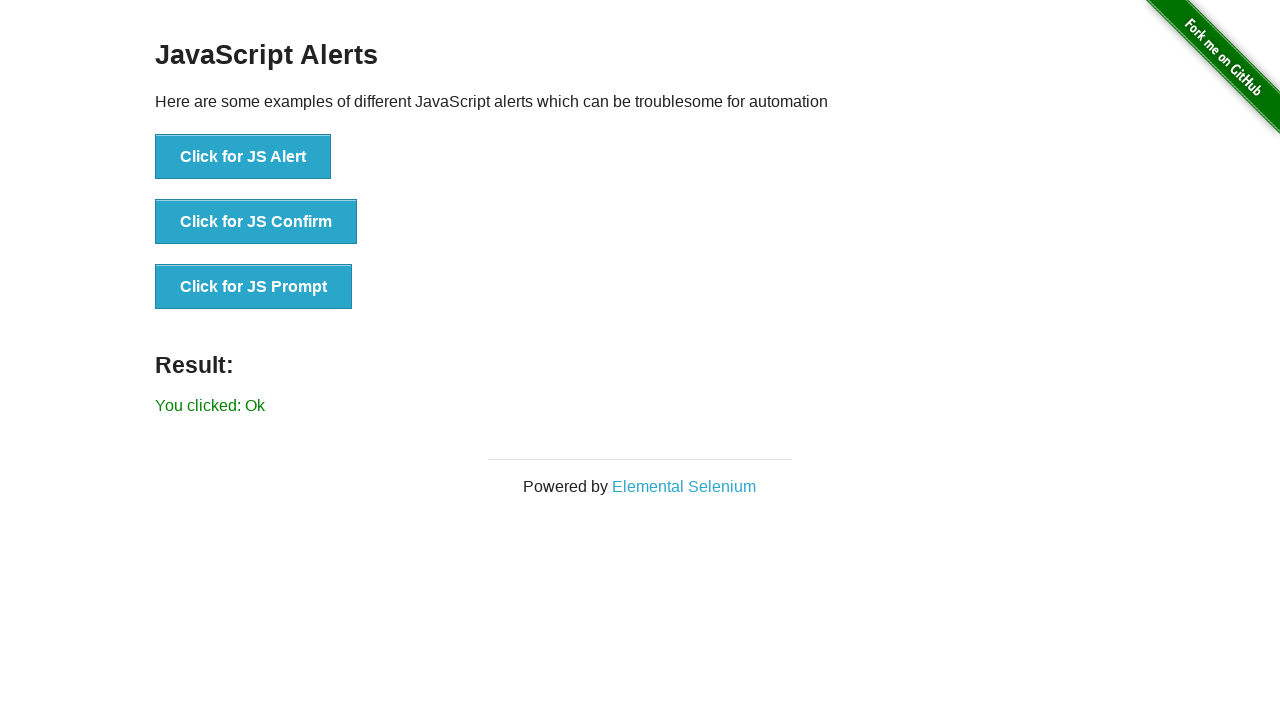

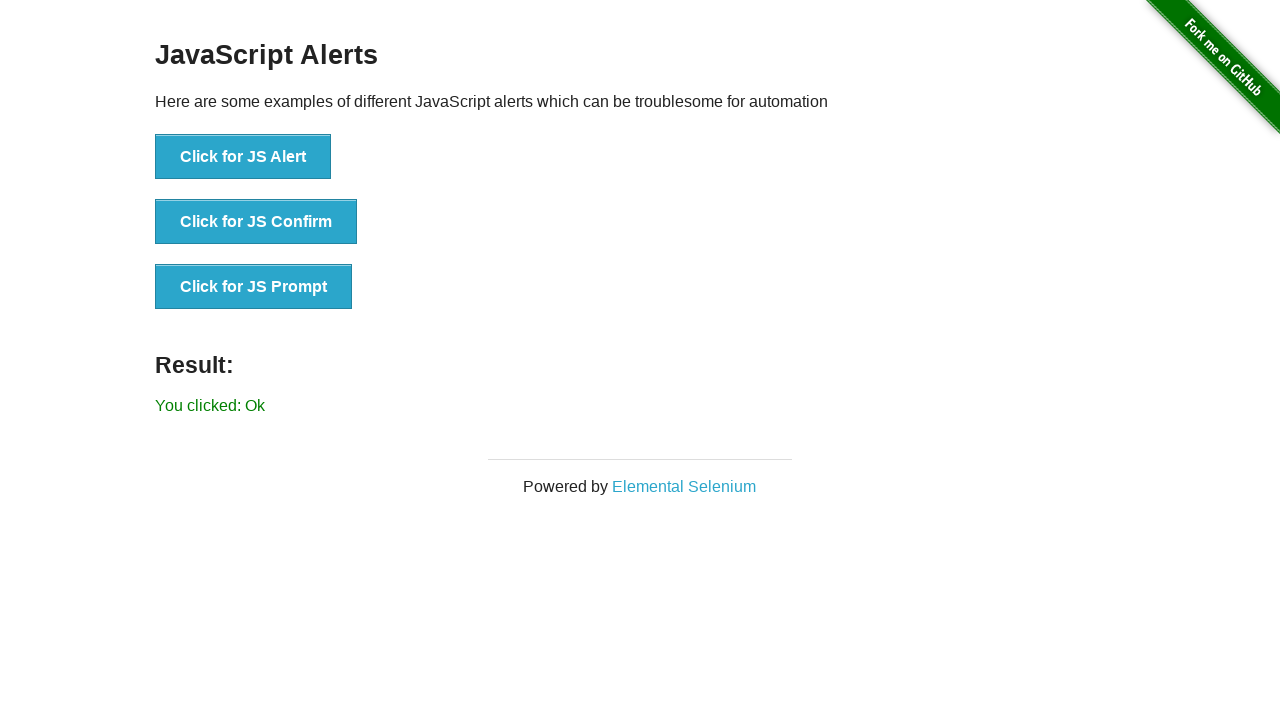